Tests right-click (context menu) functionality by performing a right-click on a button and verifying the expected message appears

Starting URL: https://demoqa.com/buttons

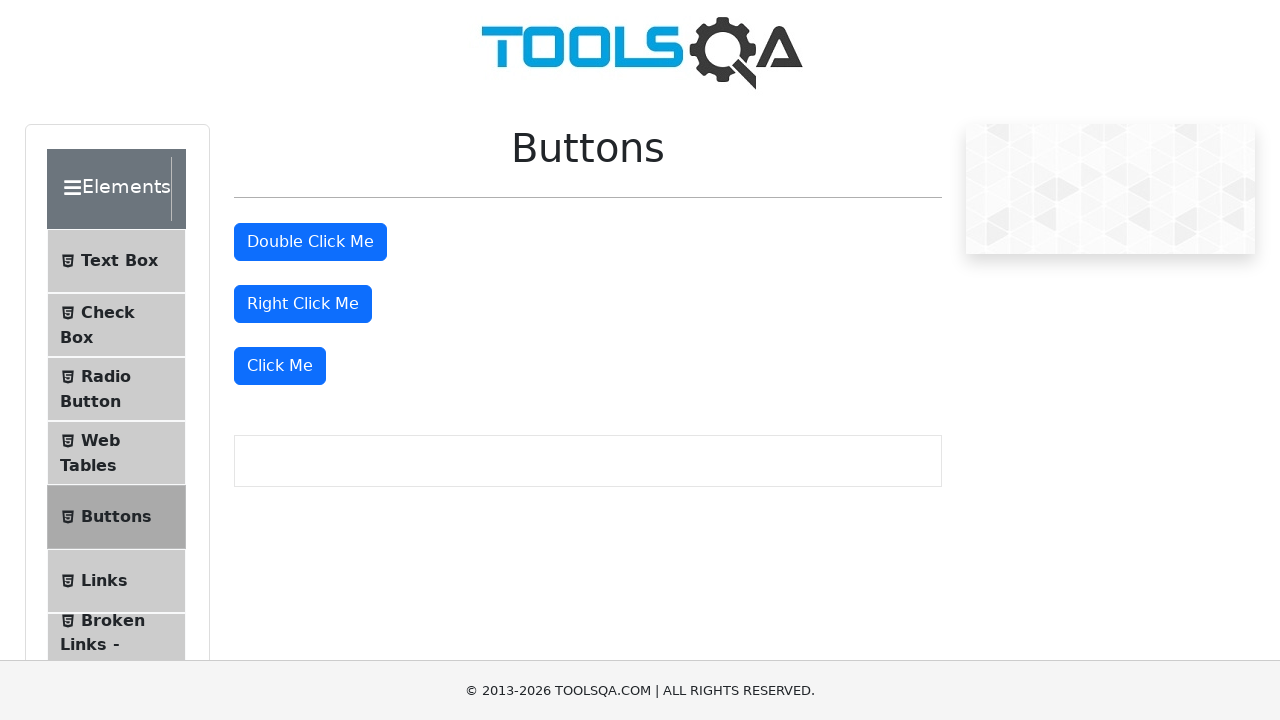

Right-click button element is visible
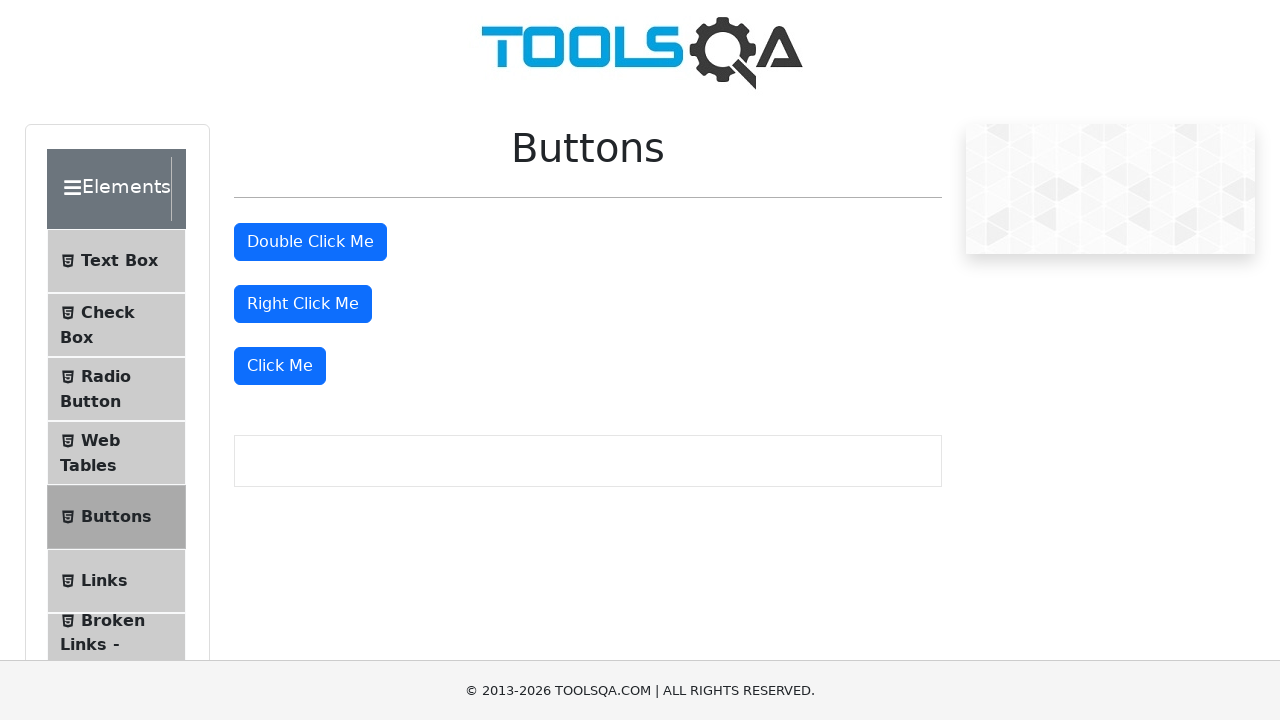

Performed right-click on the right-click button at (303, 304) on #rightClickBtn
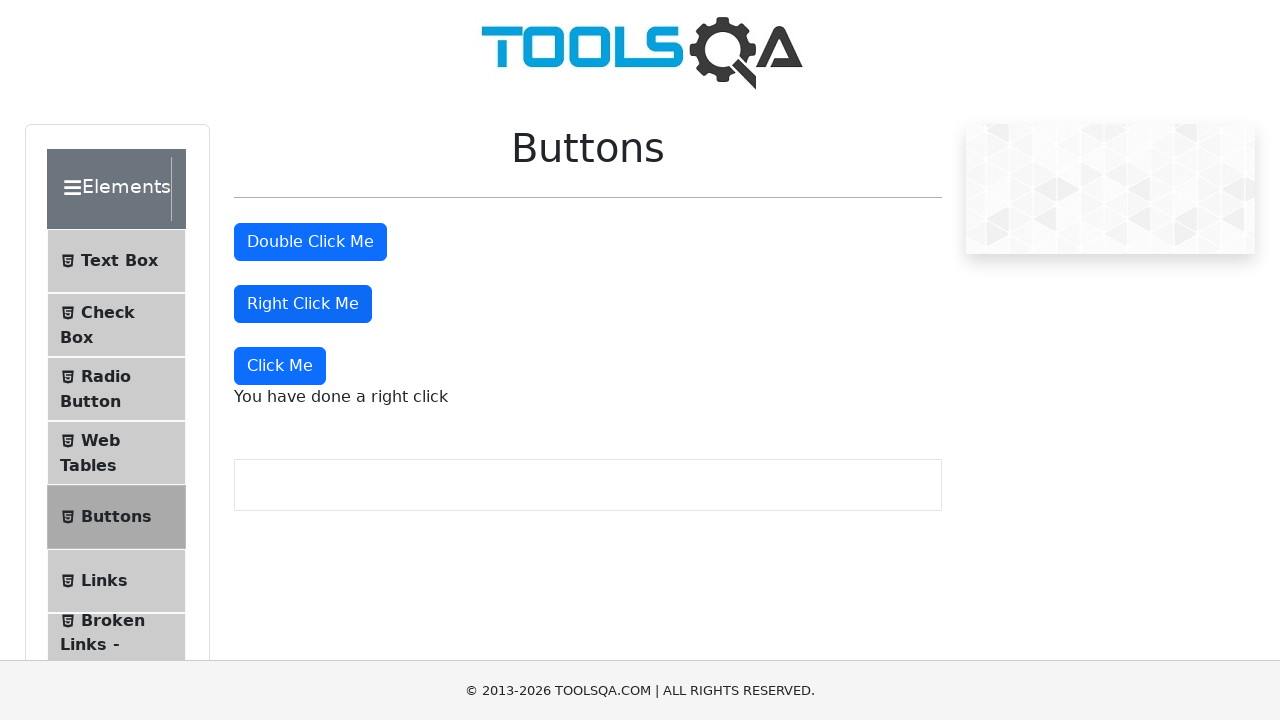

Right-click result message appeared
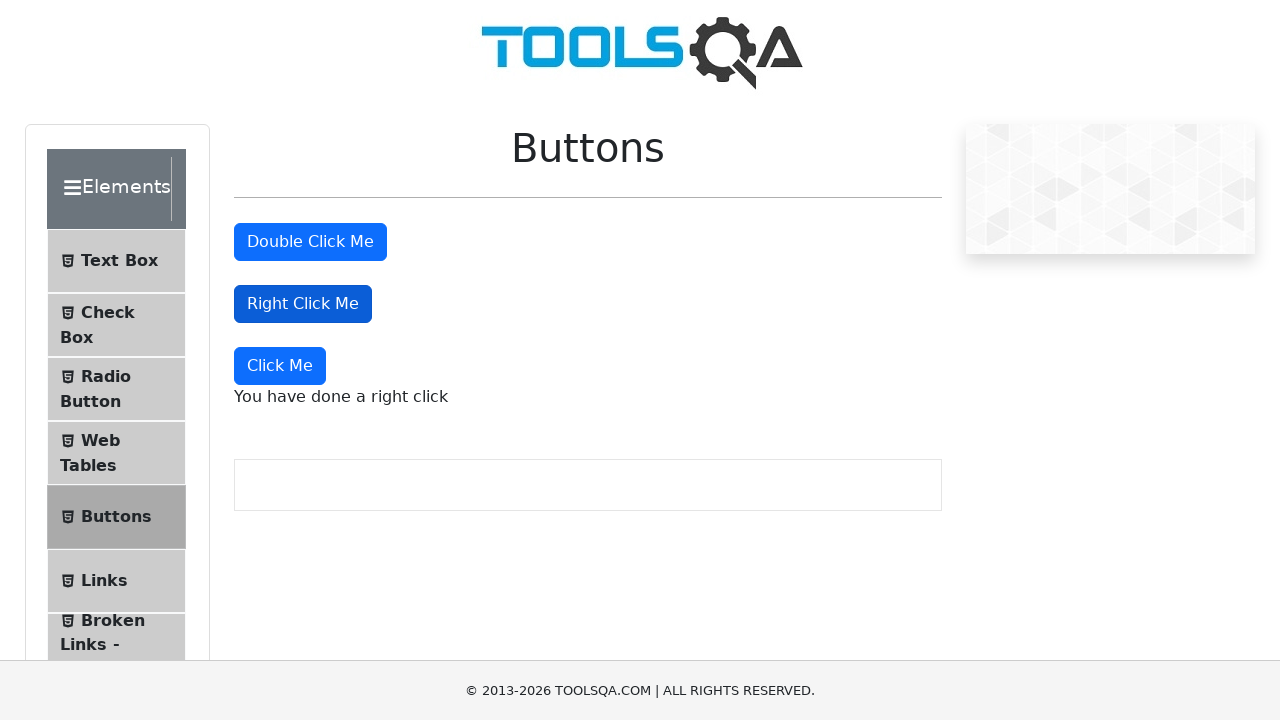

Retrieved result message text: 'You have done a right click'
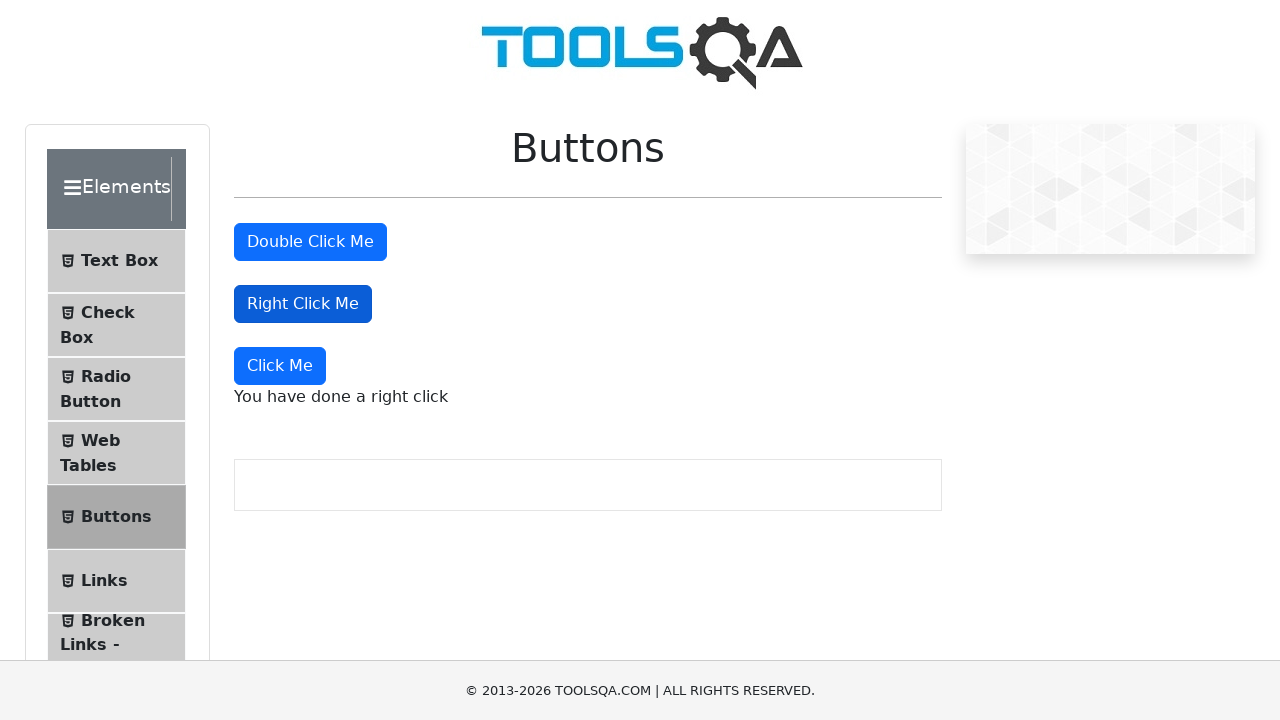

Verified result message matches expected text 'You have done a right click'
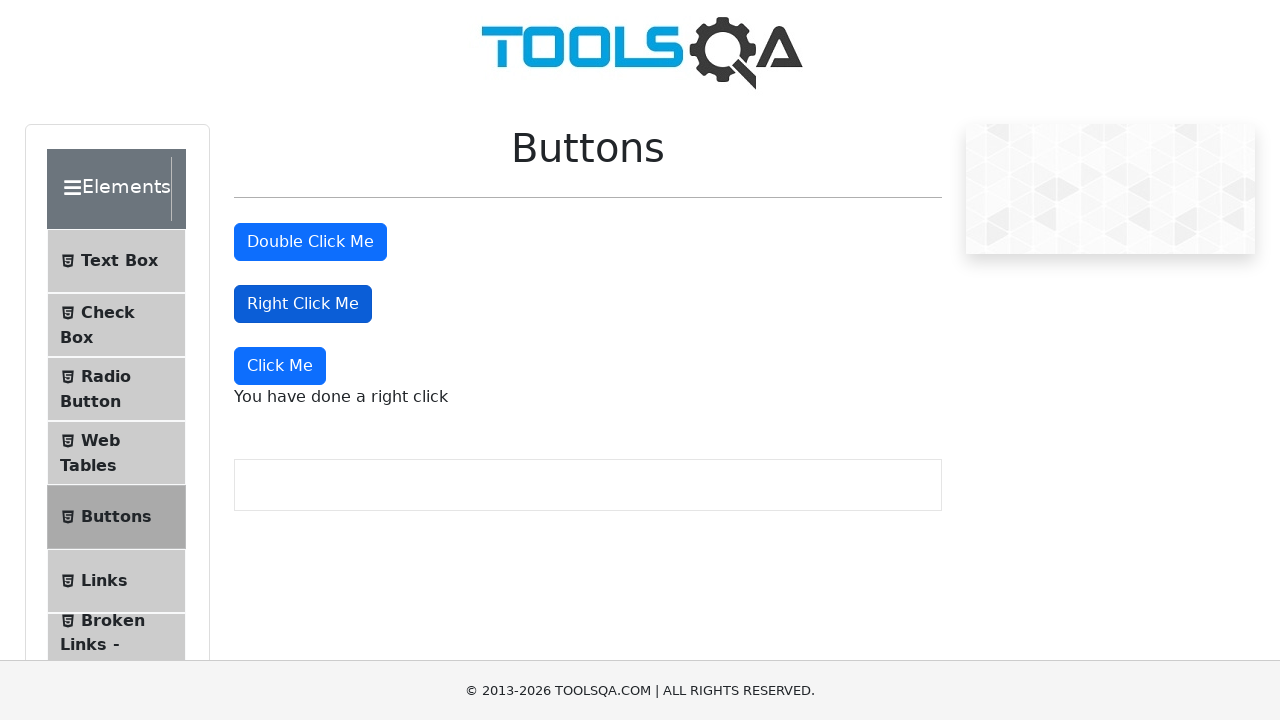

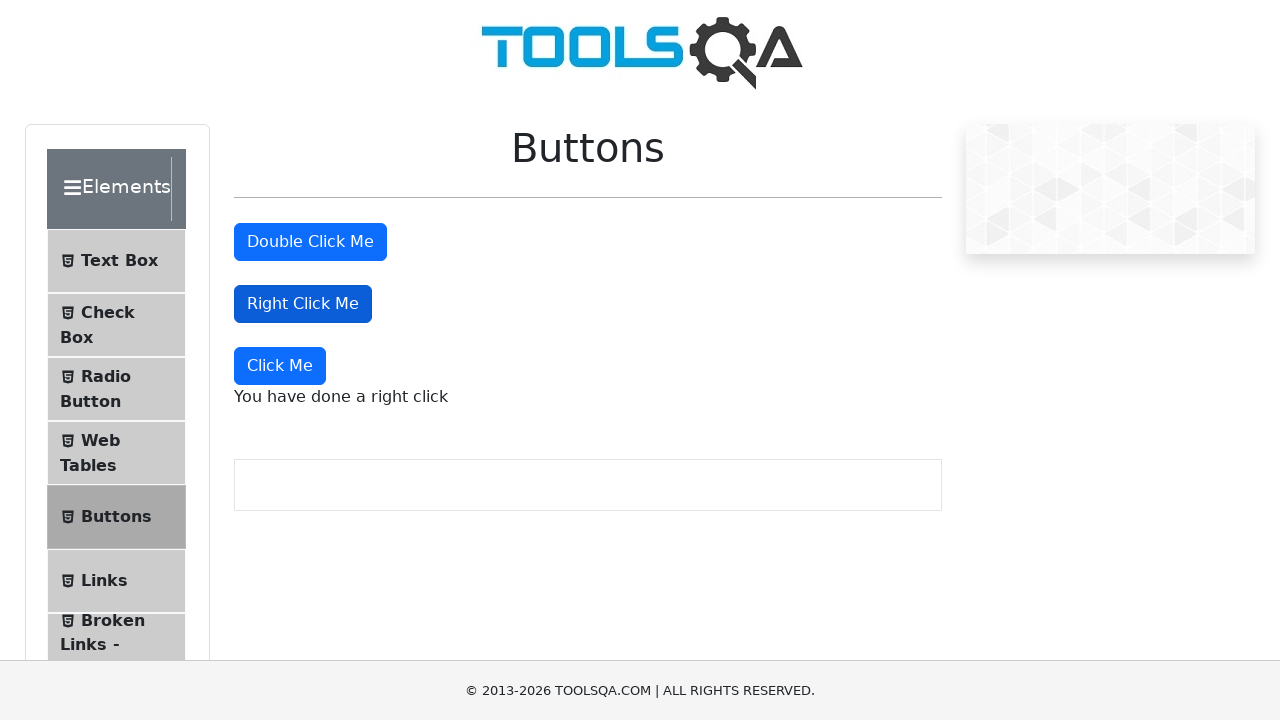